Tests creating a new user account on an e-commerce site by filling out the registration form with personal details, password, and agreeing to terms.

Starting URL: https://ecommerce-playground.lambdatest.io/index.php?route=account/register

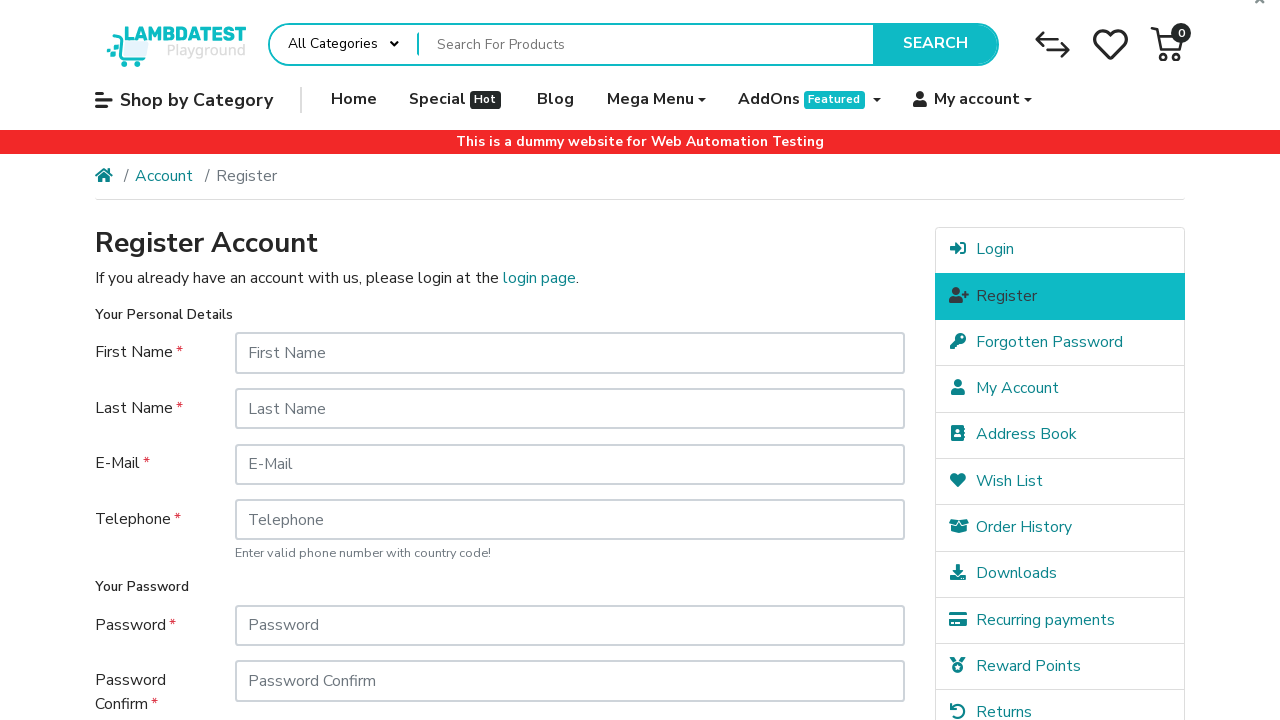

Filled first name field with 'Maria' on internal:label="First Name"i
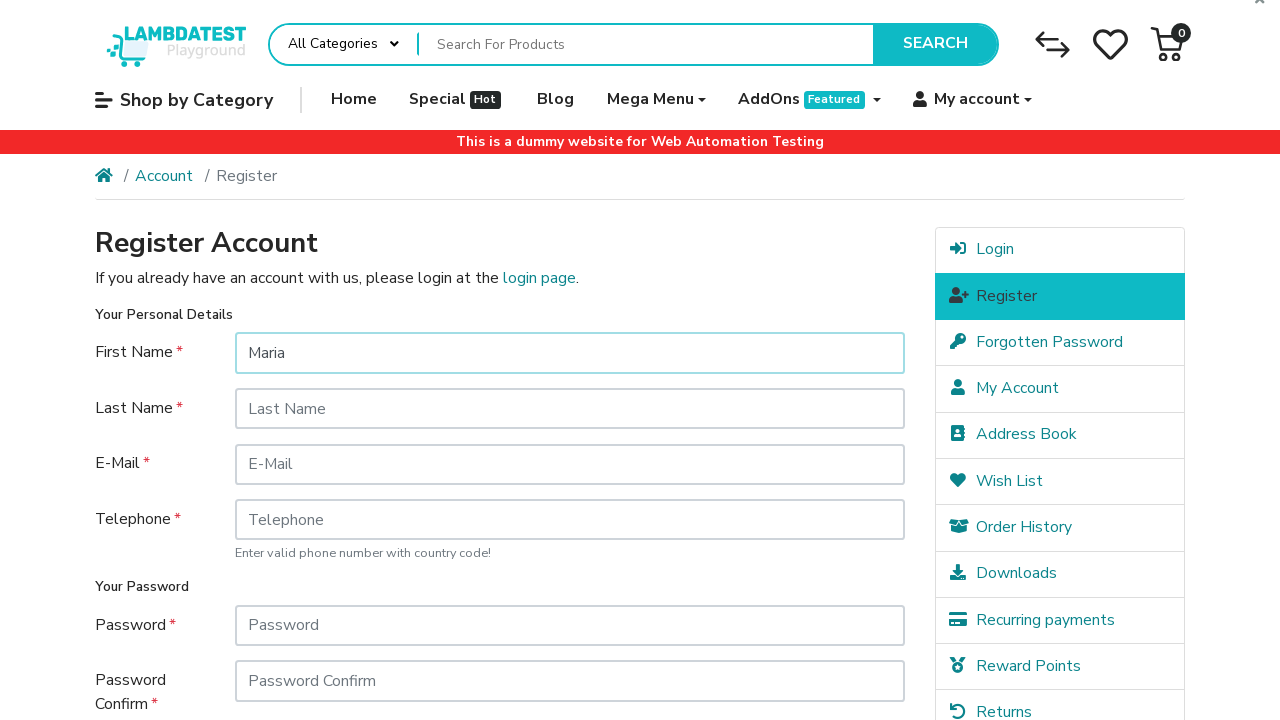

Filled last name field with 'Costa' on internal:label="Last Name"i
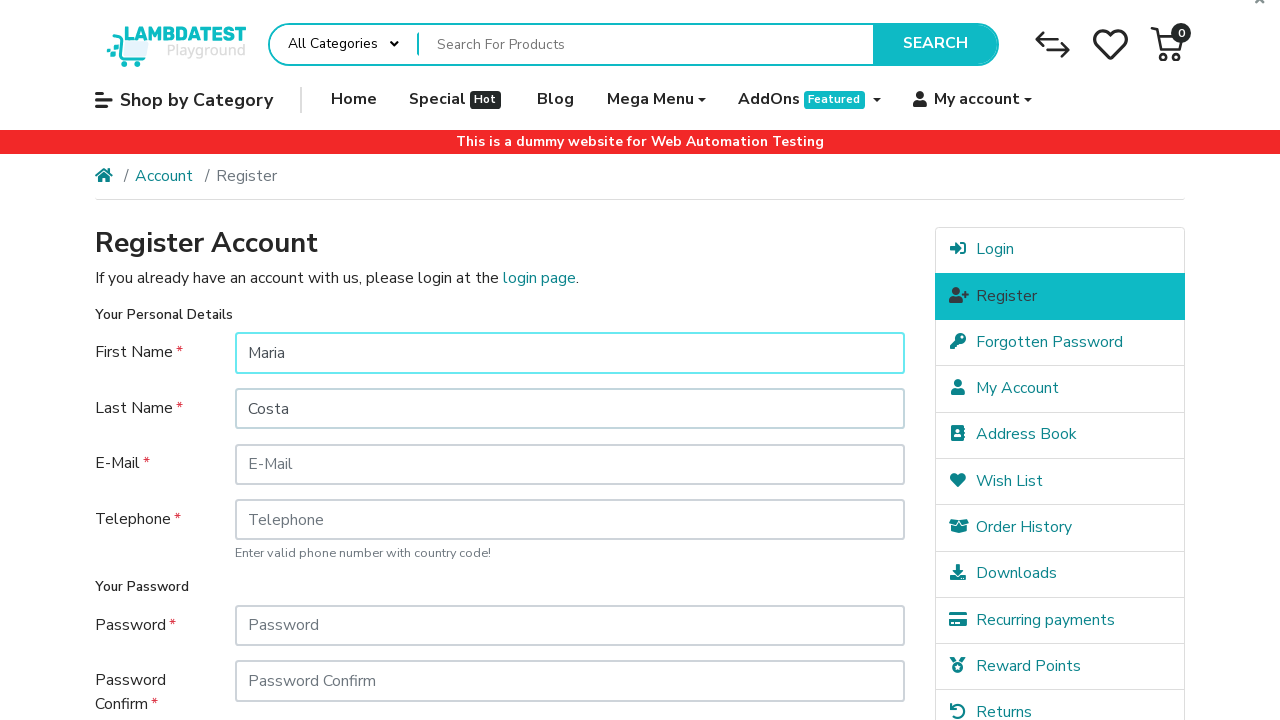

Filled email field with 'user1772494438@mail.com' on internal:label="E-Mail"i
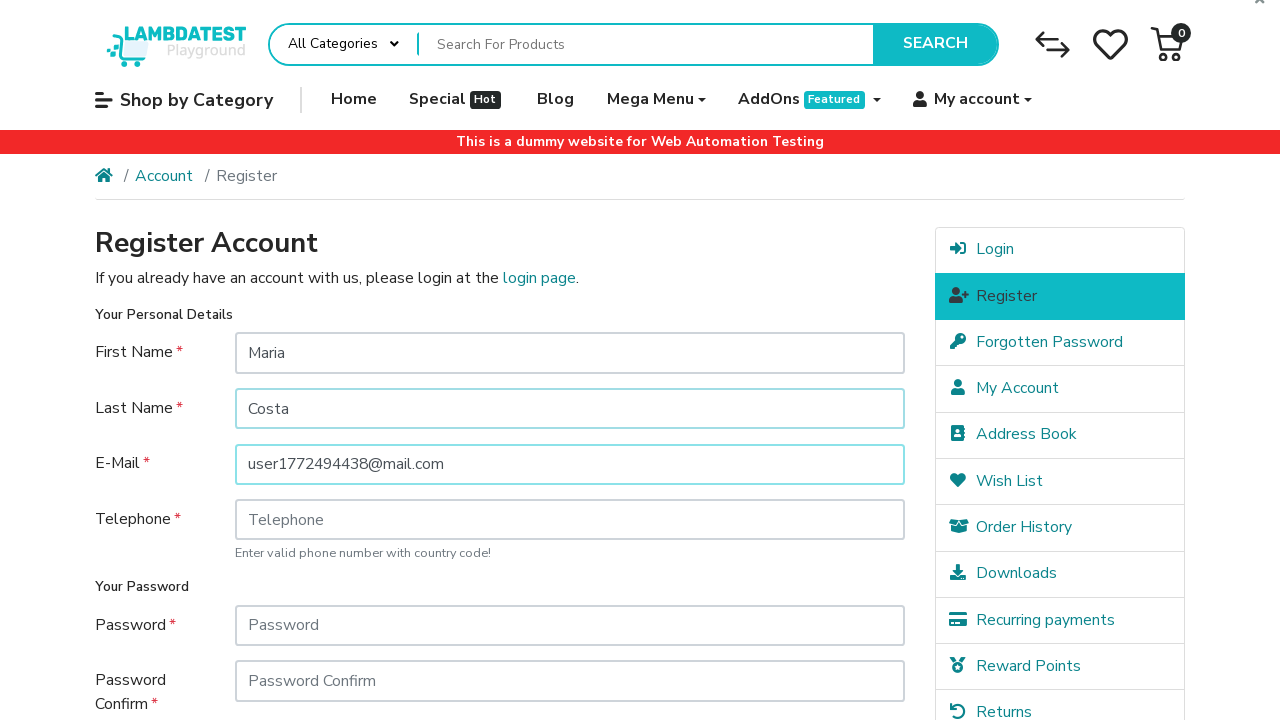

Filled telephone field with '+351123456789' on internal:label="Telephone"i
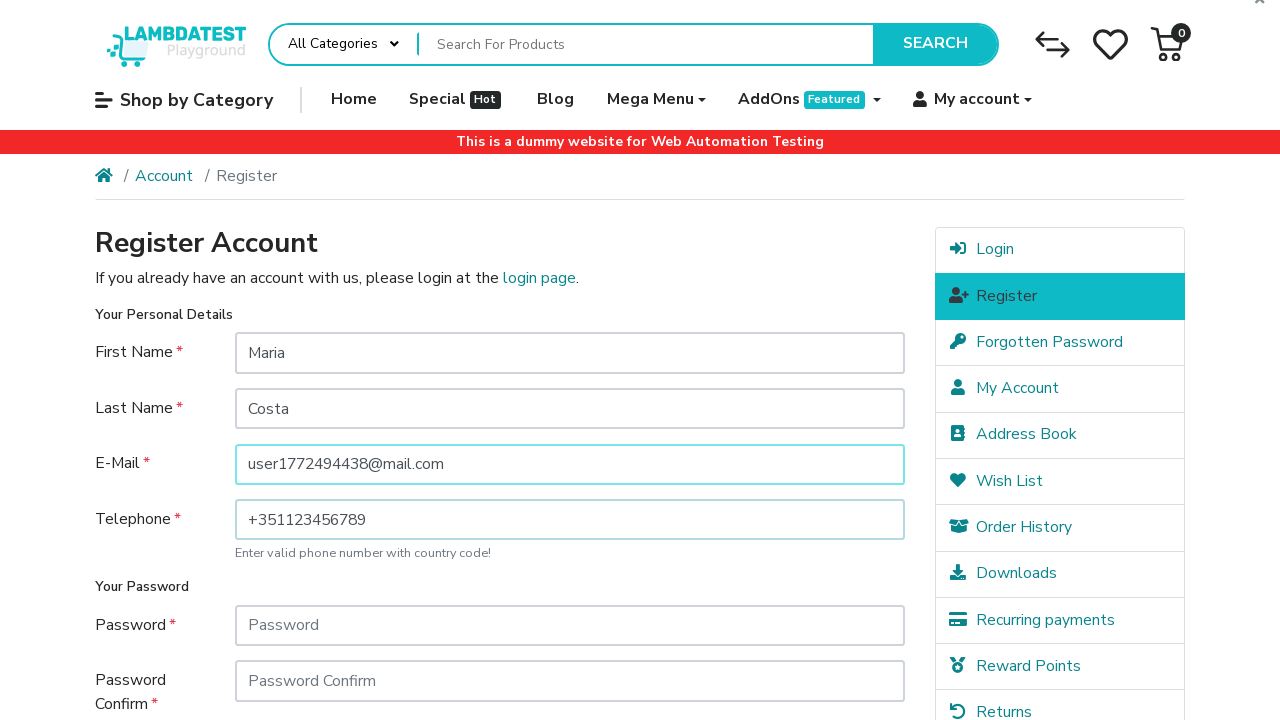

Filled password field on internal:label="Password"s
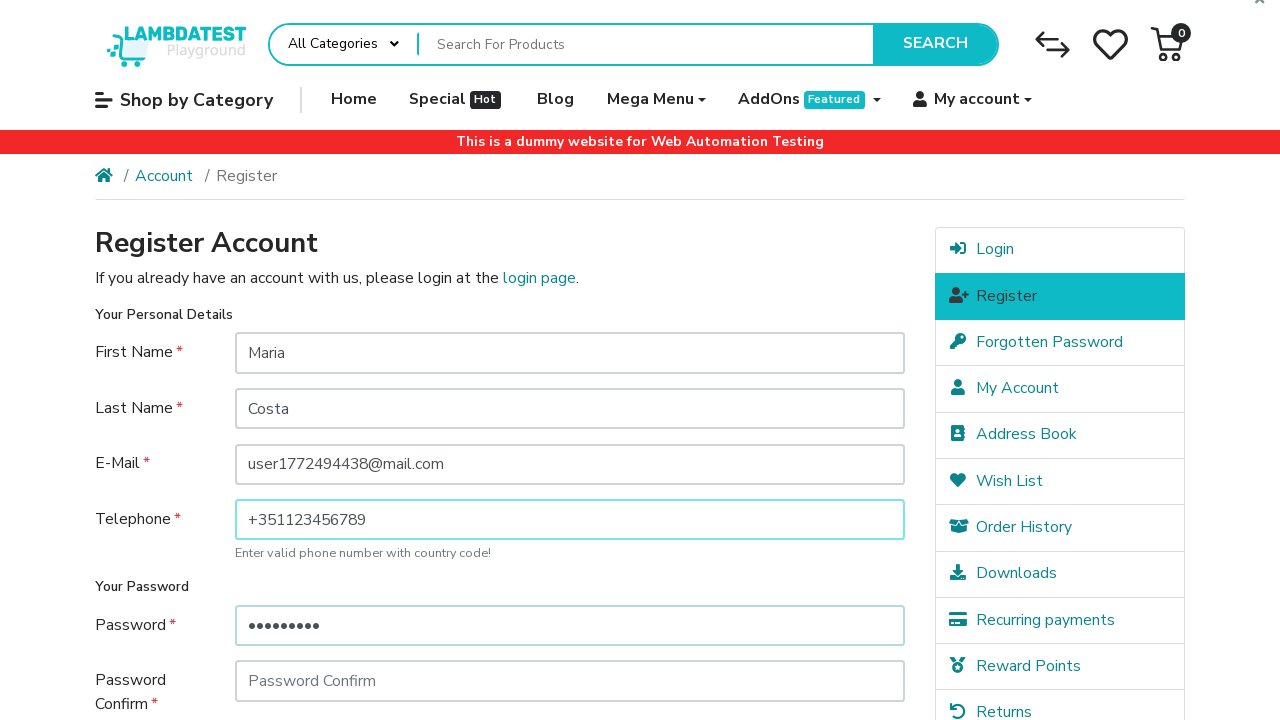

Filled password confirmation field on internal:label="Password Confirm"s
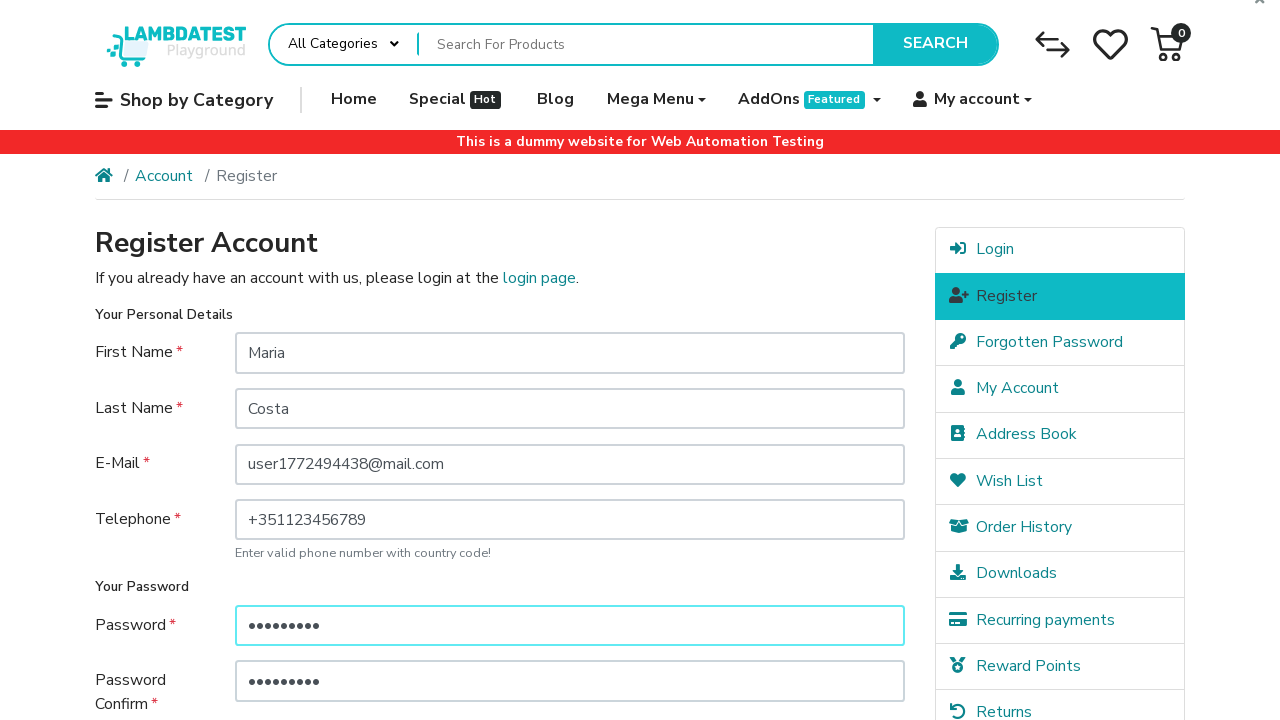

Clicked 'Yes' to opt-in for newsletter at (274, 514) on internal:text="Yes"i
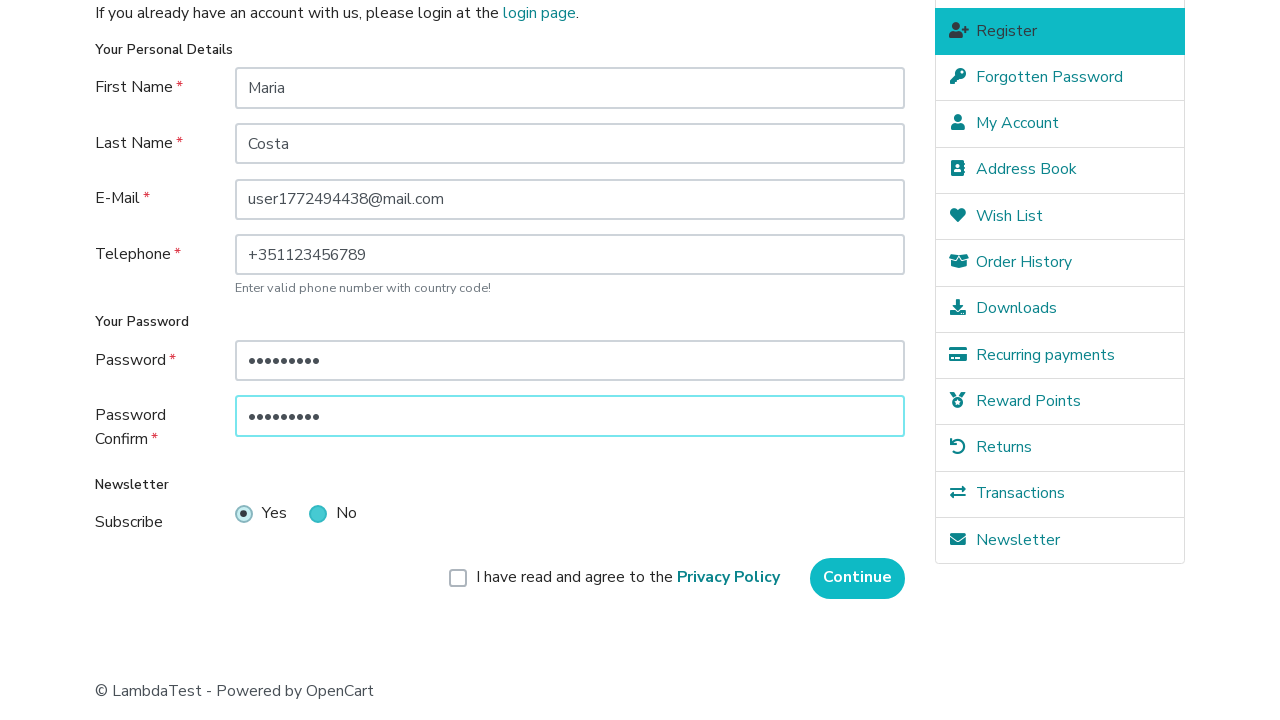

Clicked to accept privacy policy and terms at (628, 578) on internal:text="I have read and agree"i
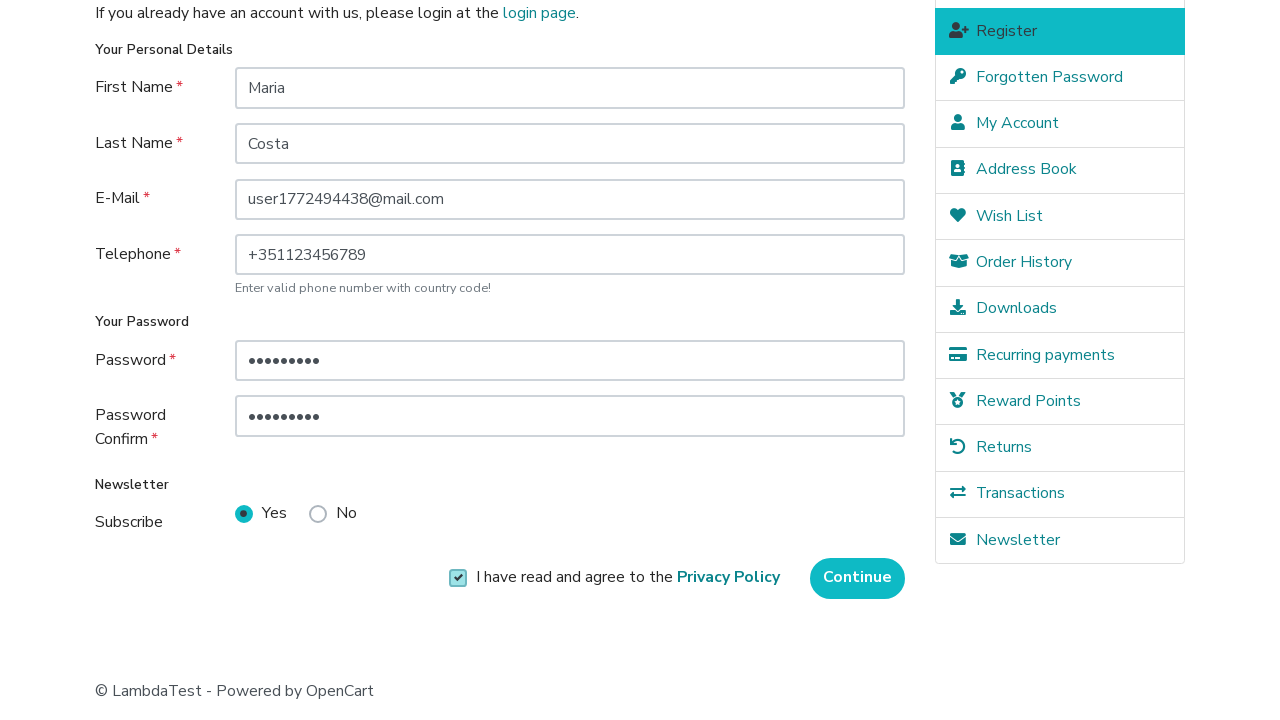

Clicked Continue button to submit registration form at (858, 578) on internal:role=button[name="Continue"i]
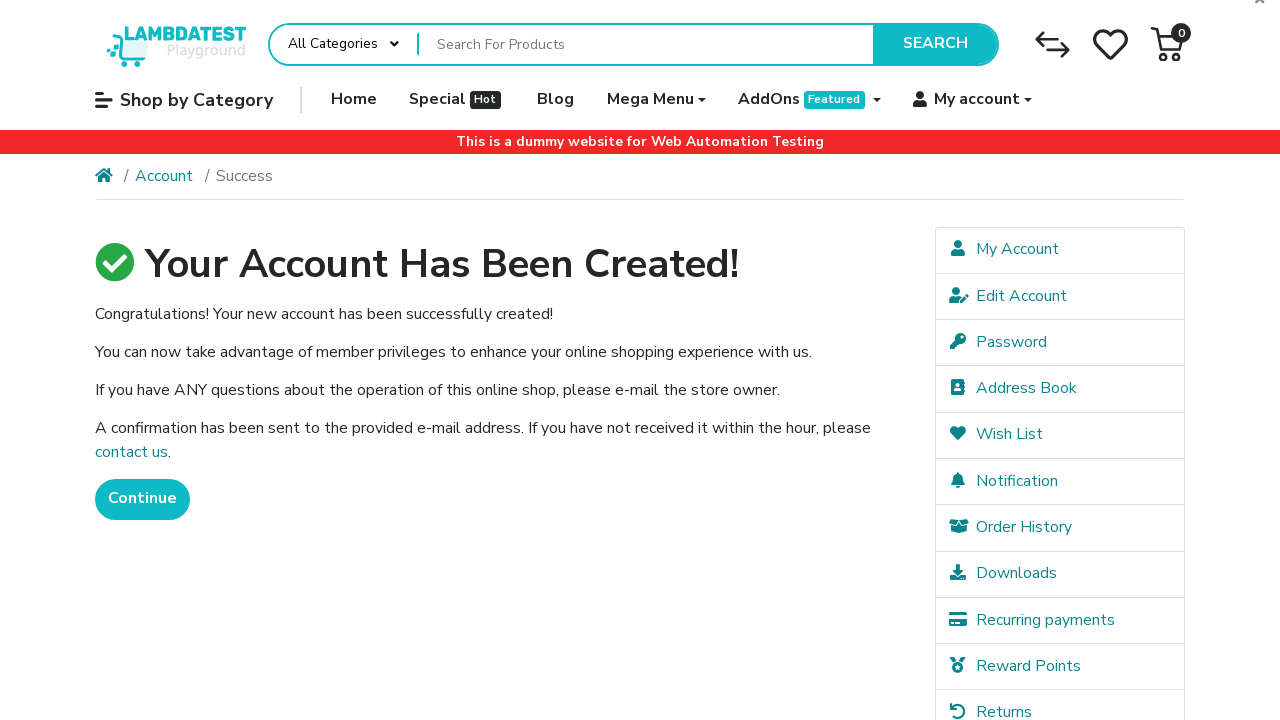

Registration completed and account success page loaded
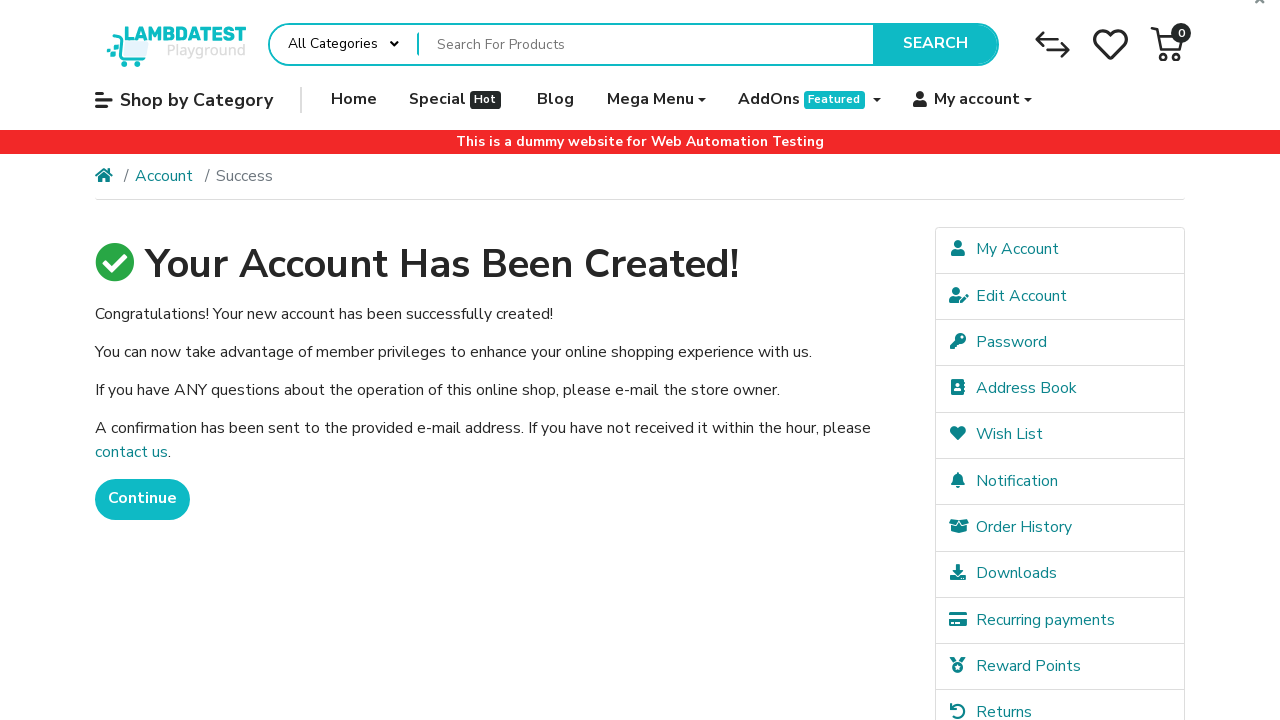

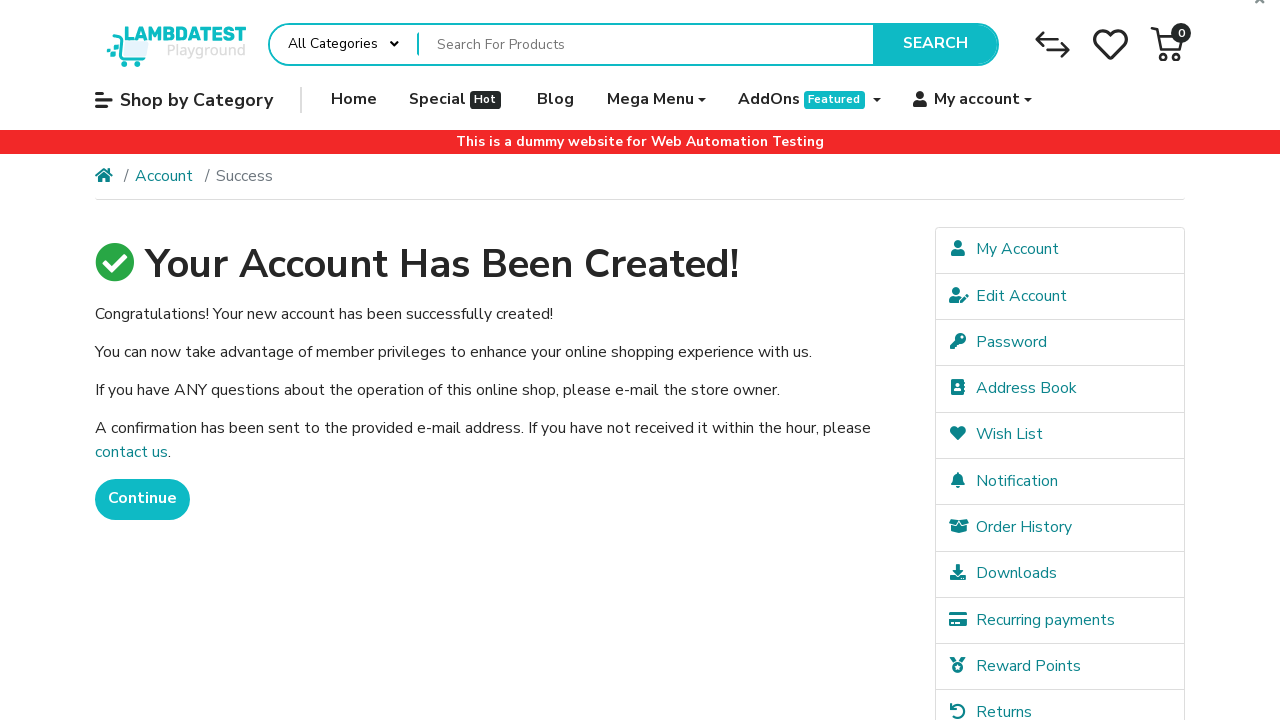